Tests the complete flight reservation flow on BlazeDemo by selecting departure and destination cities, choosing a flight, filling passenger and payment information, and verifying the confirmation page.

Starting URL: https://blazedemo.com

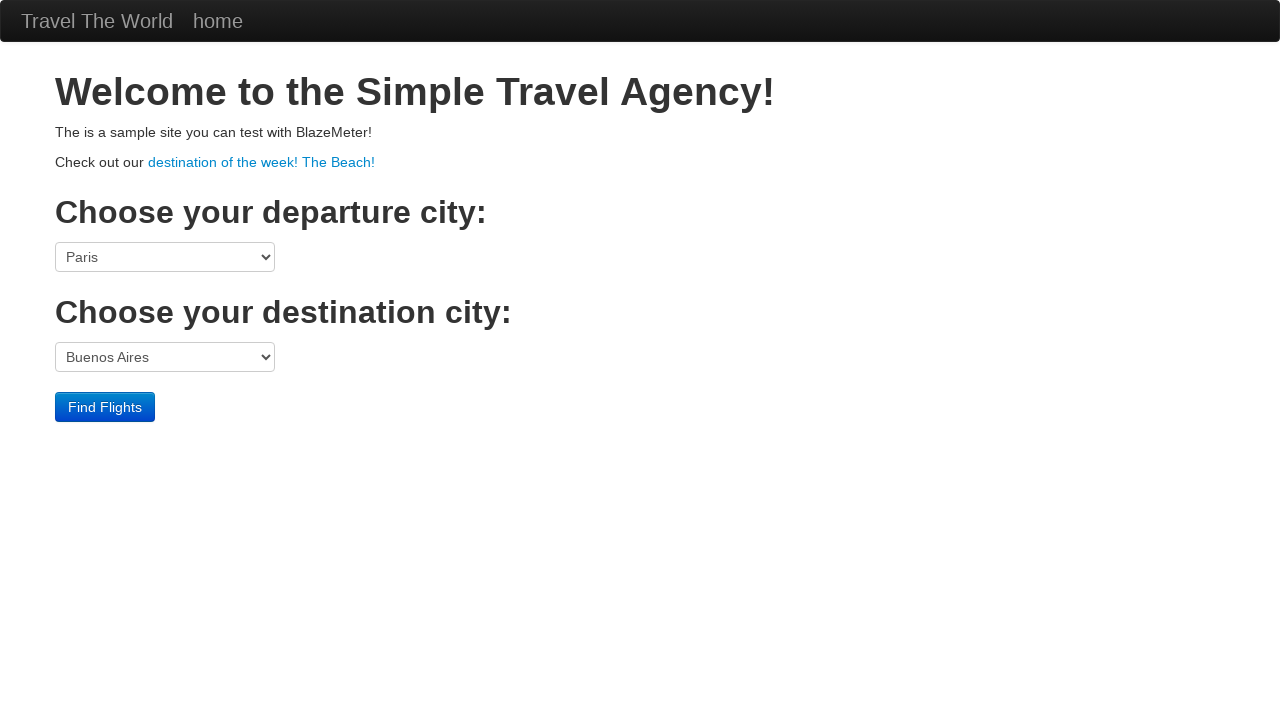

Home page loaded - h1 element found
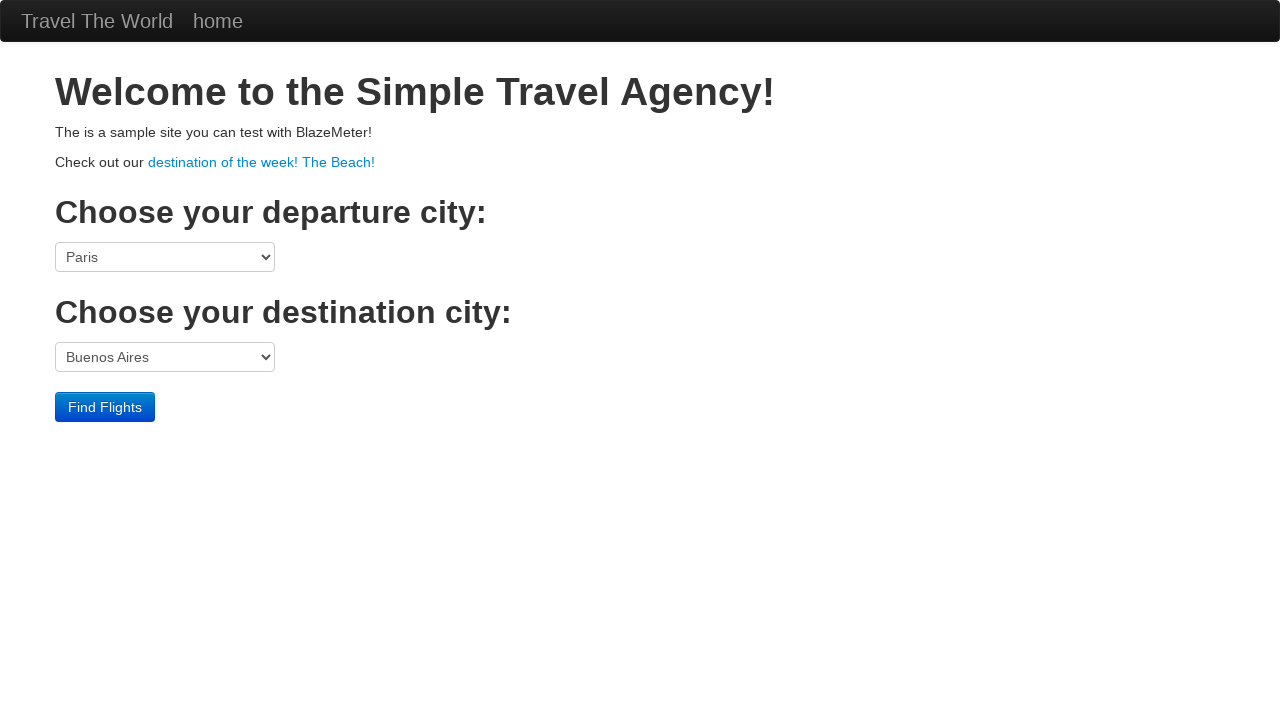

Selected Boston as departure city on select[name='fromPort']
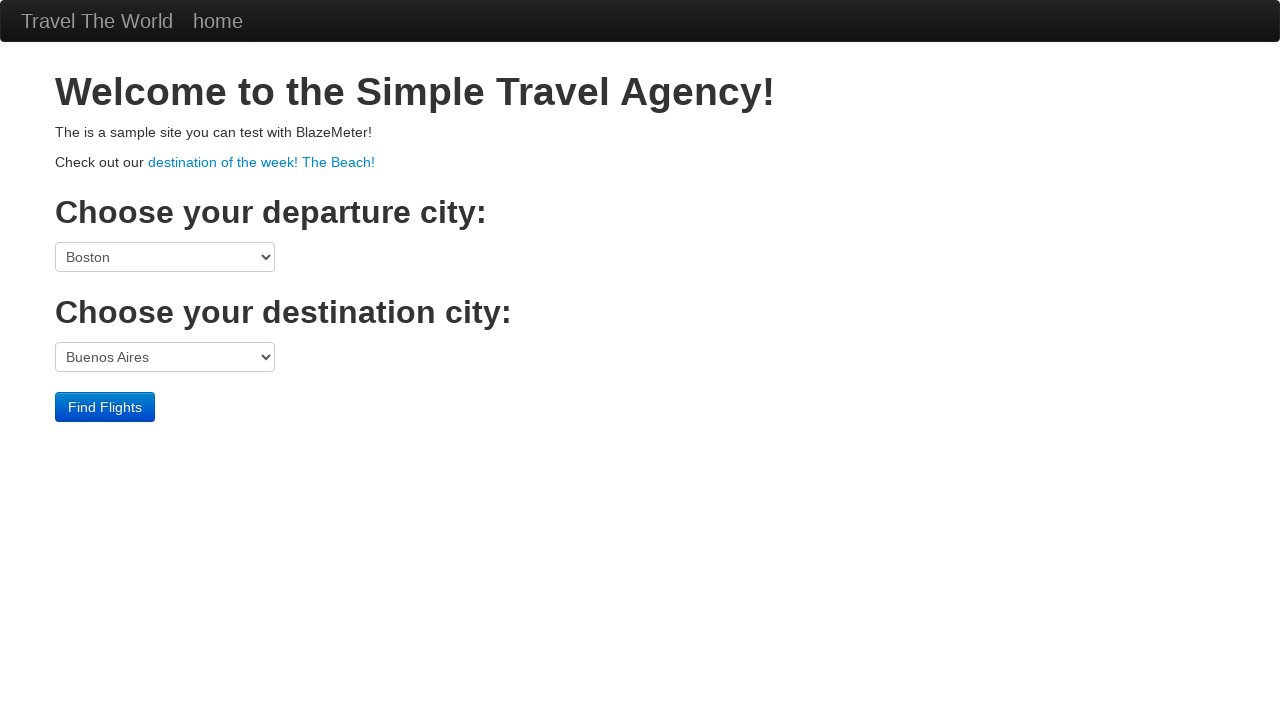

Selected London as destination city on select[name='toPort']
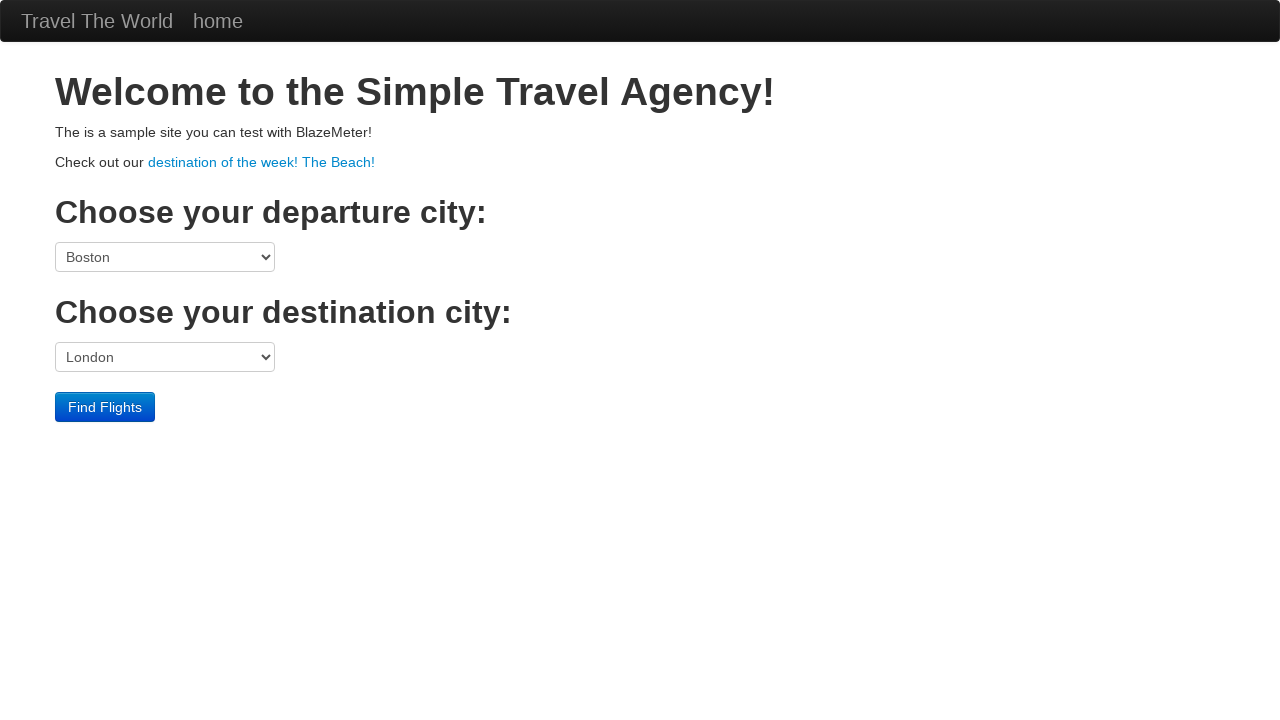

Clicked Find Flights button at (105, 407) on input[type='submit']
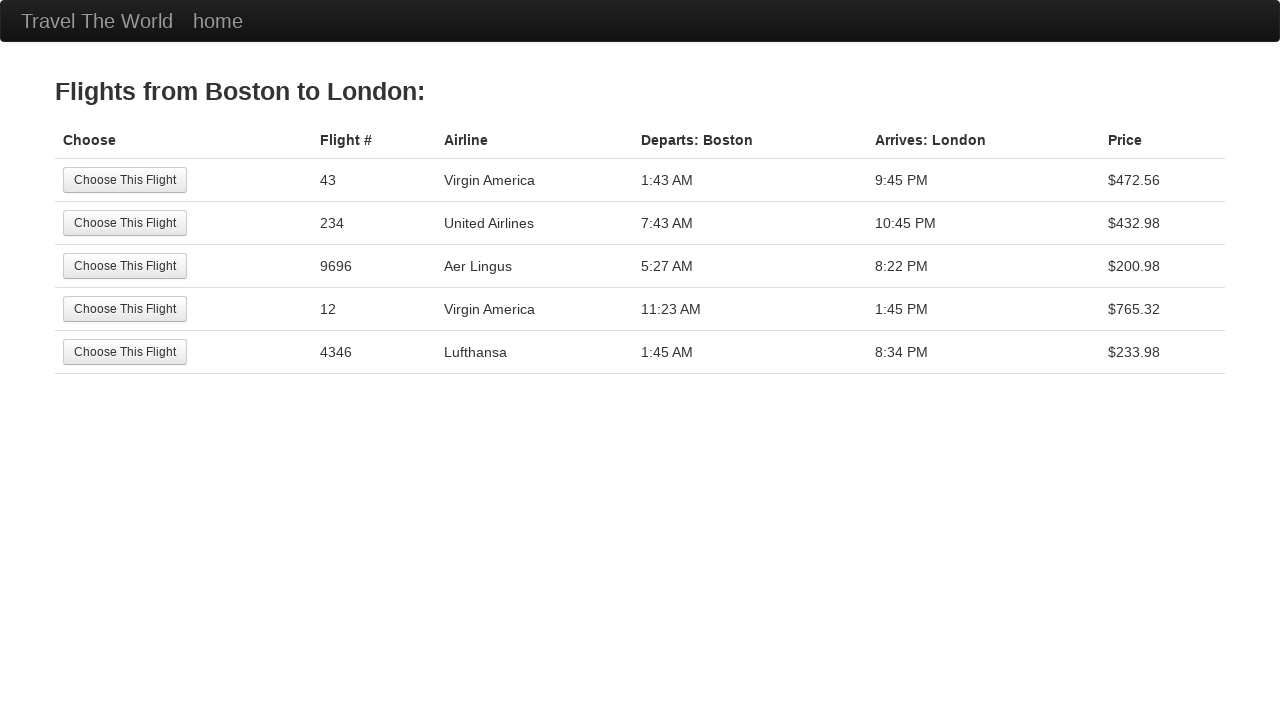

Flights page loaded - flights table found
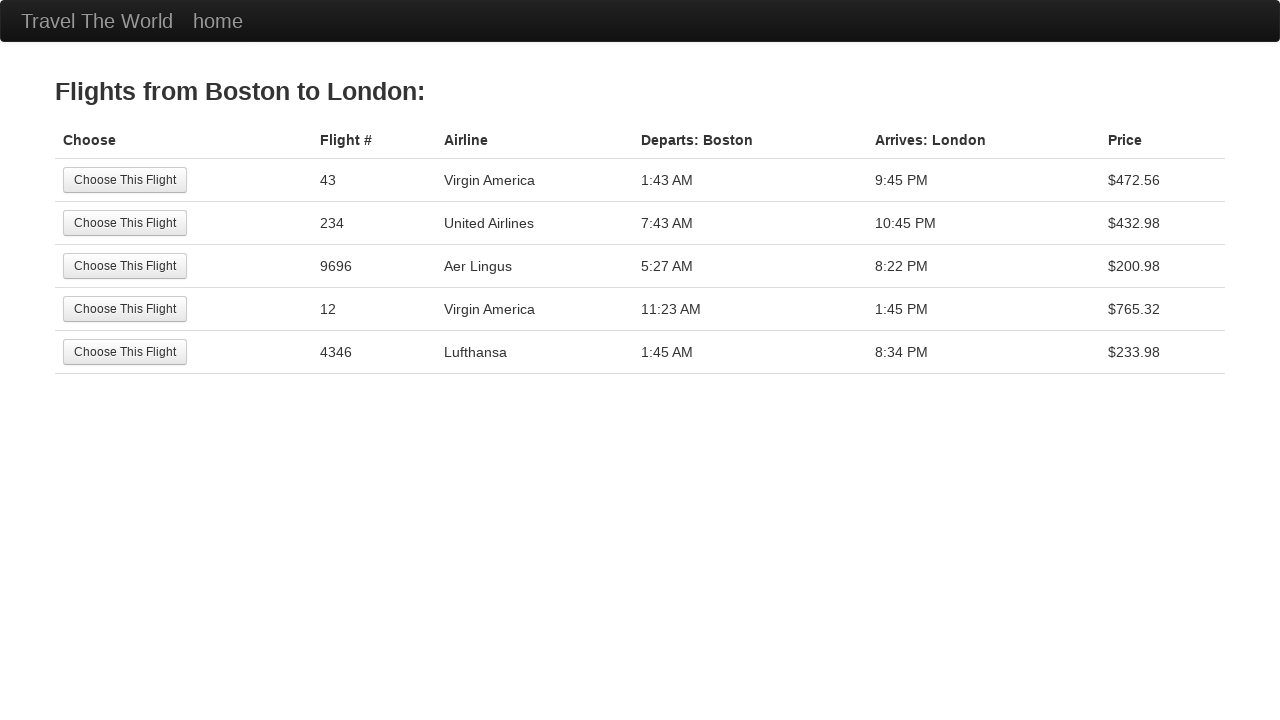

Selected first flight from the list at (125, 180) on table tbody tr:first-child input[type='submit']
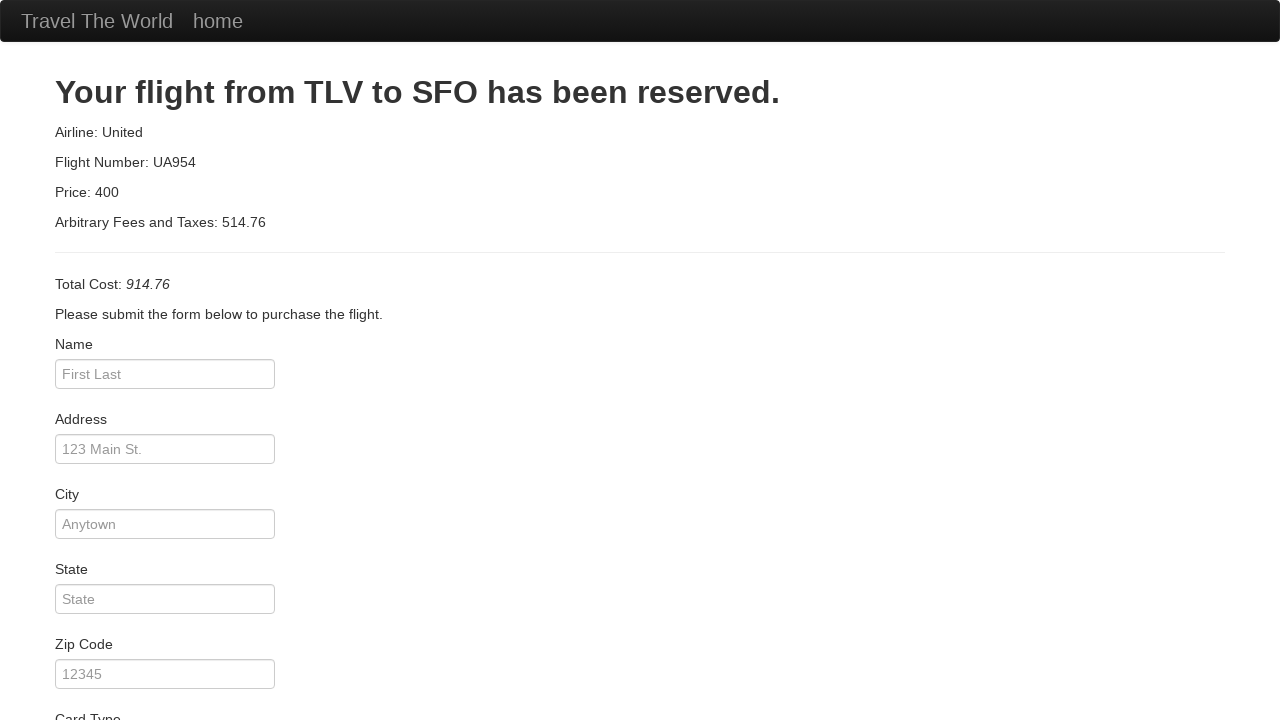

Purchase page loaded - flight details header found
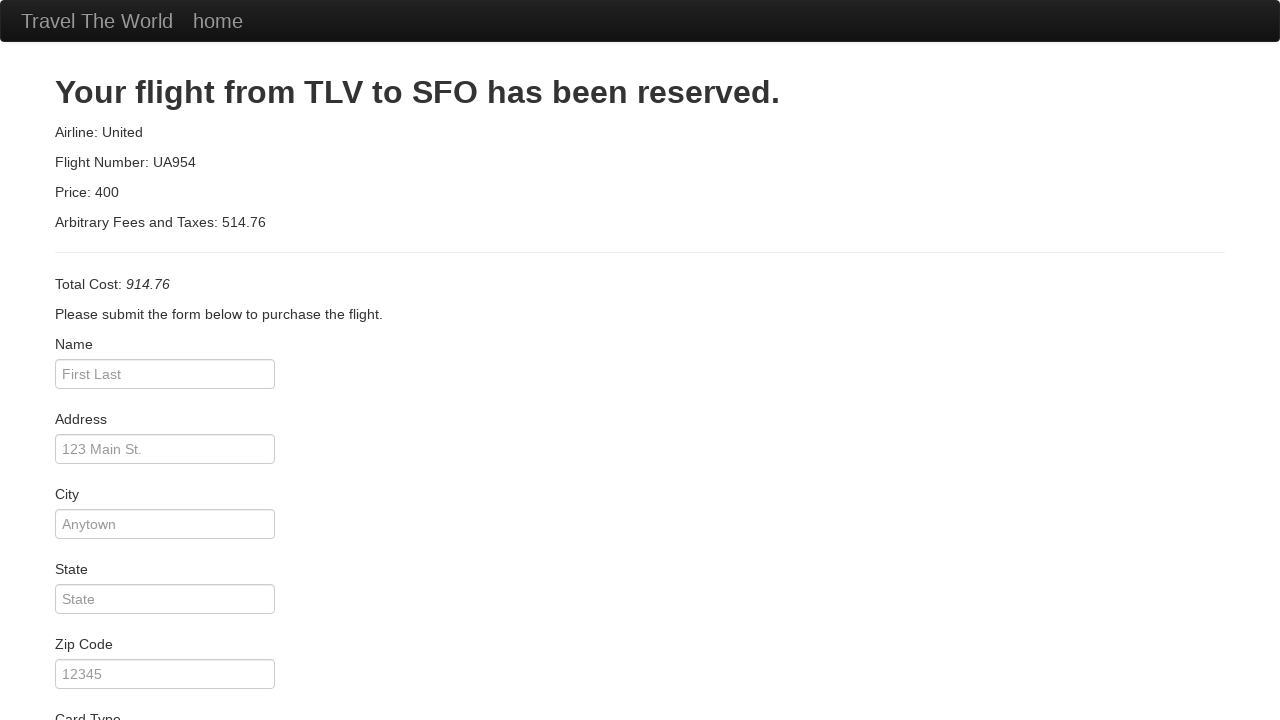

Filled passenger name: John Doe on input[name='inputName']
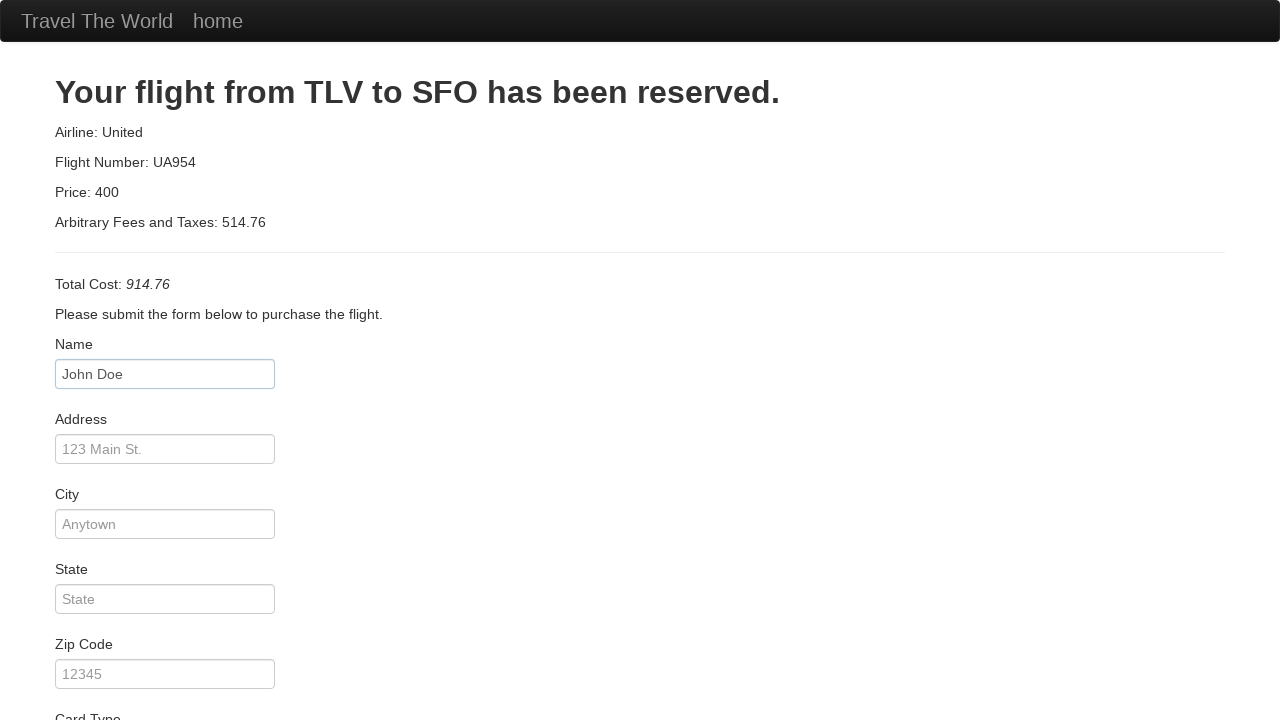

Filled passenger address: 123 Main Street on input[name='address']
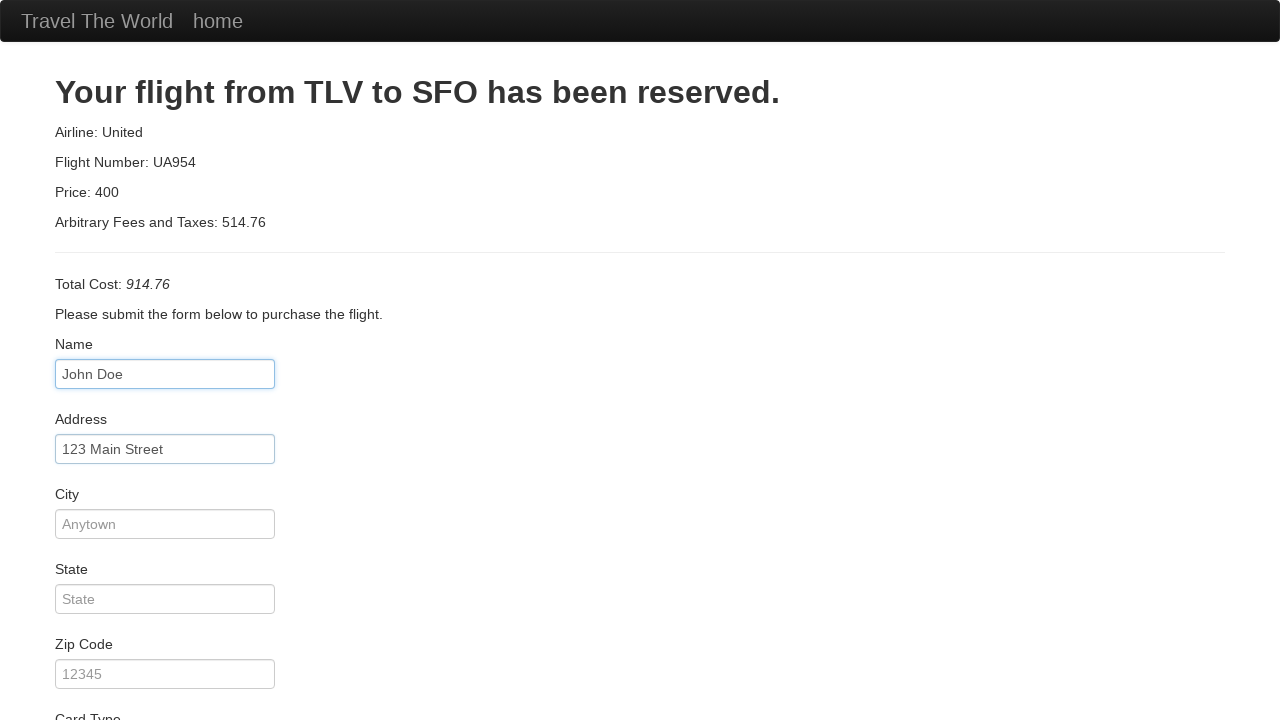

Filled passenger city: Springfield on input[name='city']
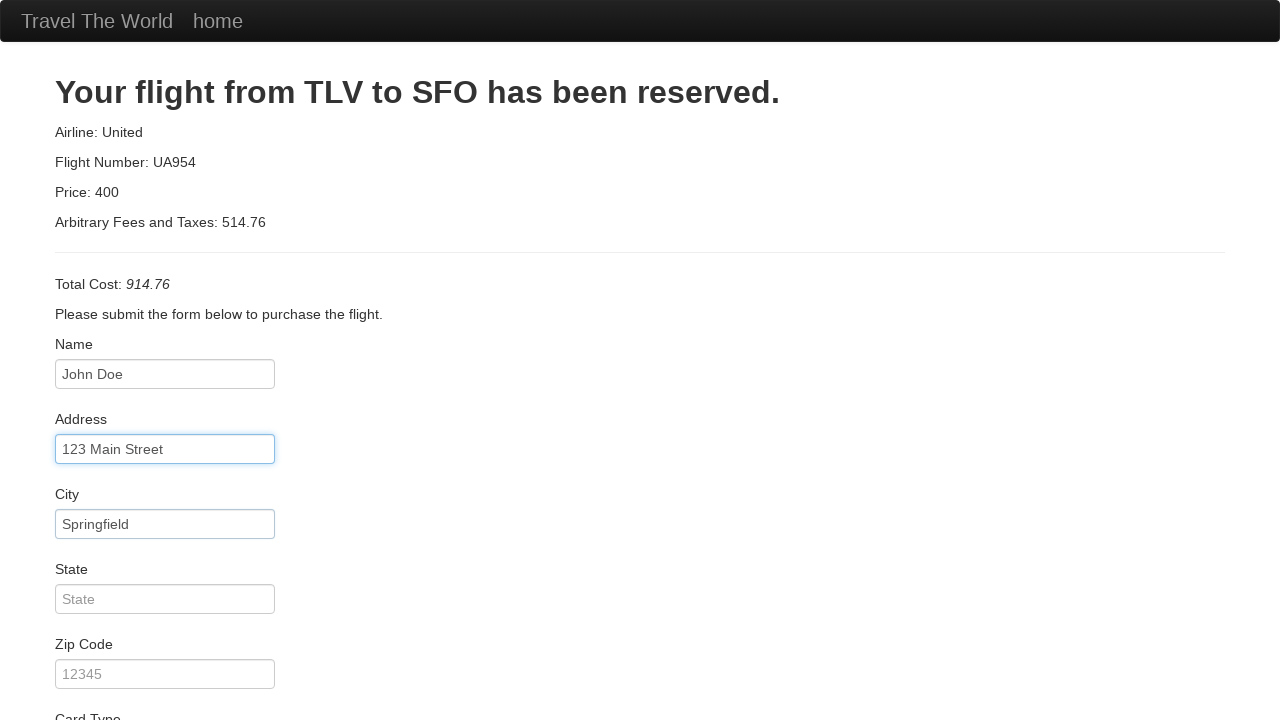

Filled passenger state: IL on input[name='state']
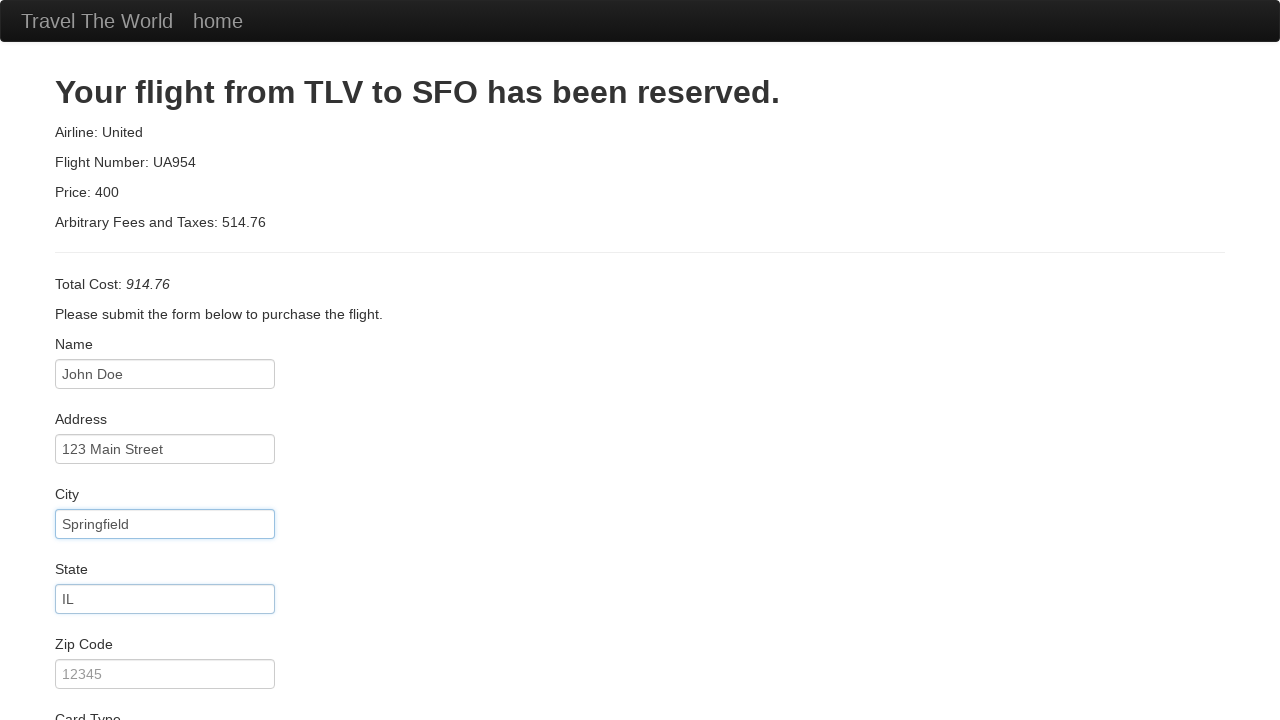

Filled passenger zip code: 62701 on input[name='zipCode']
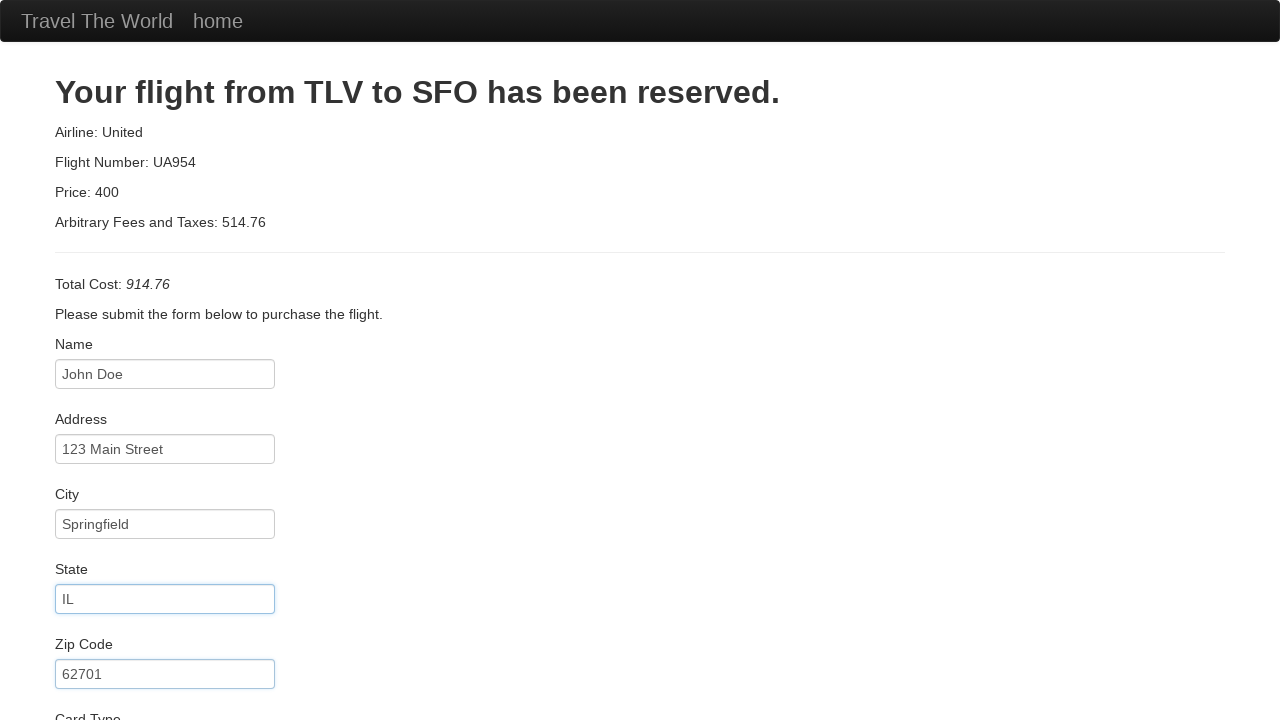

Selected Visa as card type on select[name='cardType']
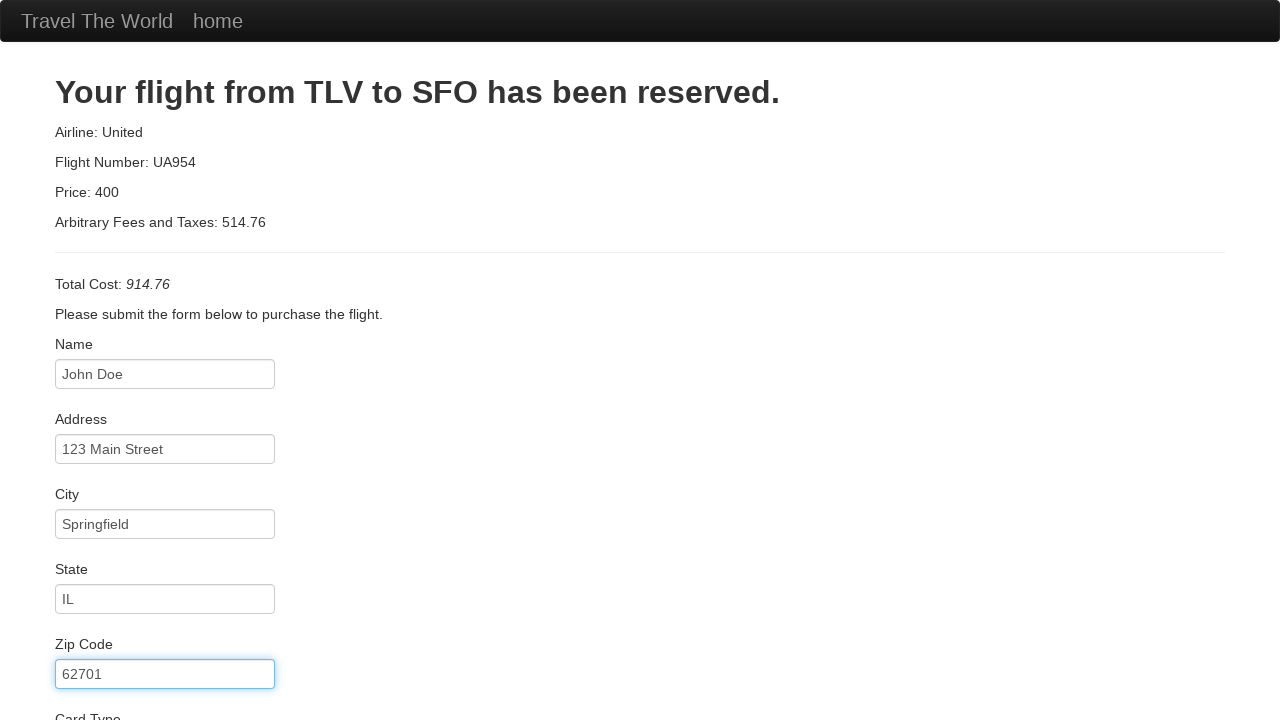

Filled credit card number on input[name='creditCardNumber']
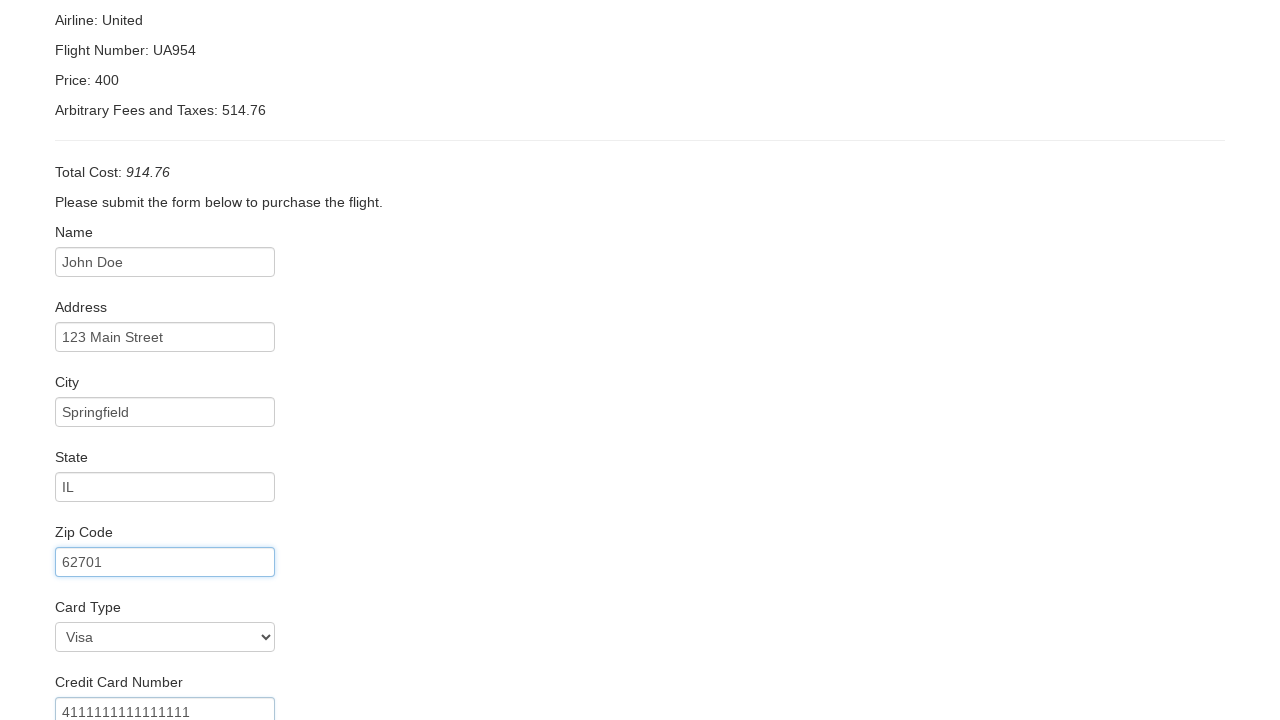

Filled credit card month: 12 on input[name='creditCardMonth']
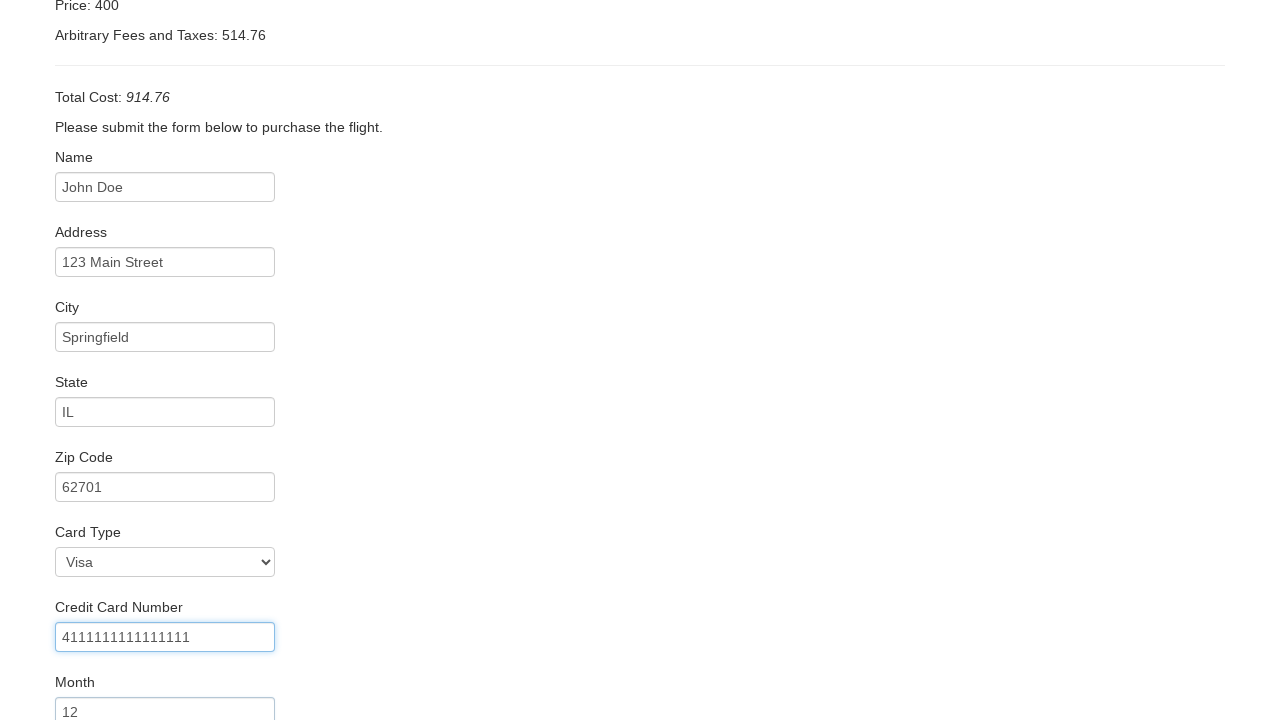

Filled credit card year: 2025 on input[name='creditCardYear']
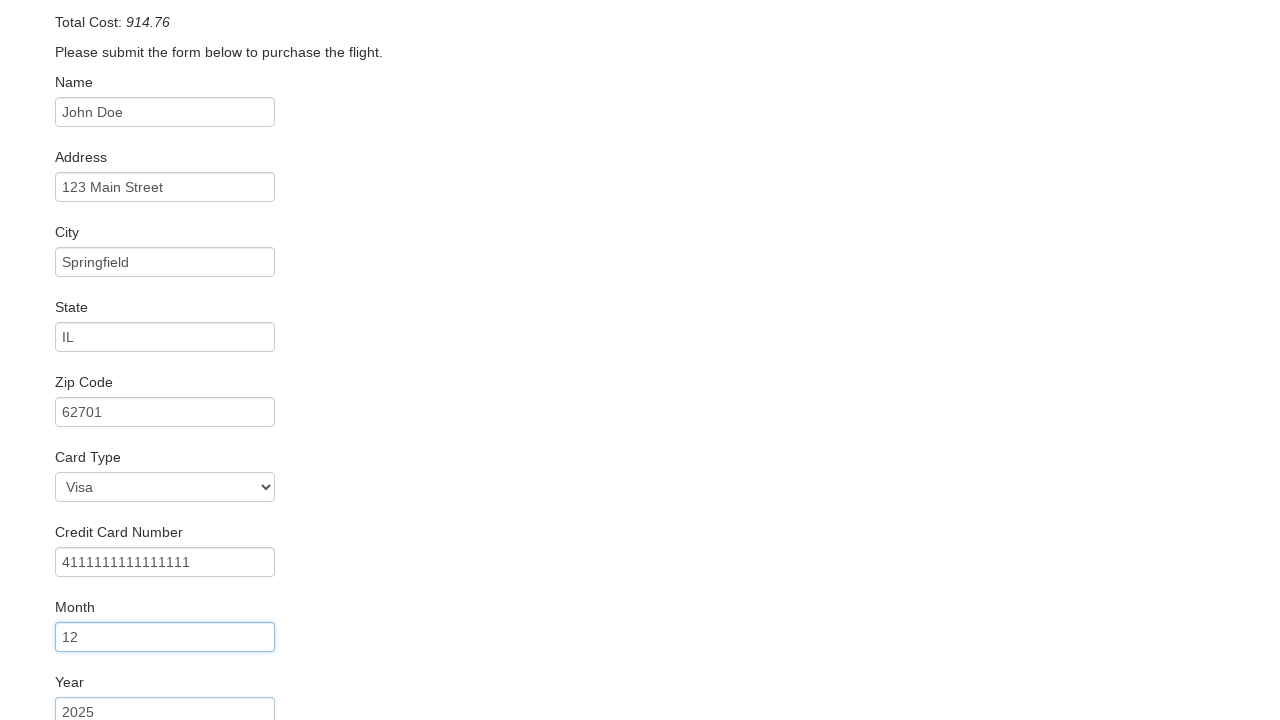

Filled name on card: John Doe on input[name='nameOnCard']
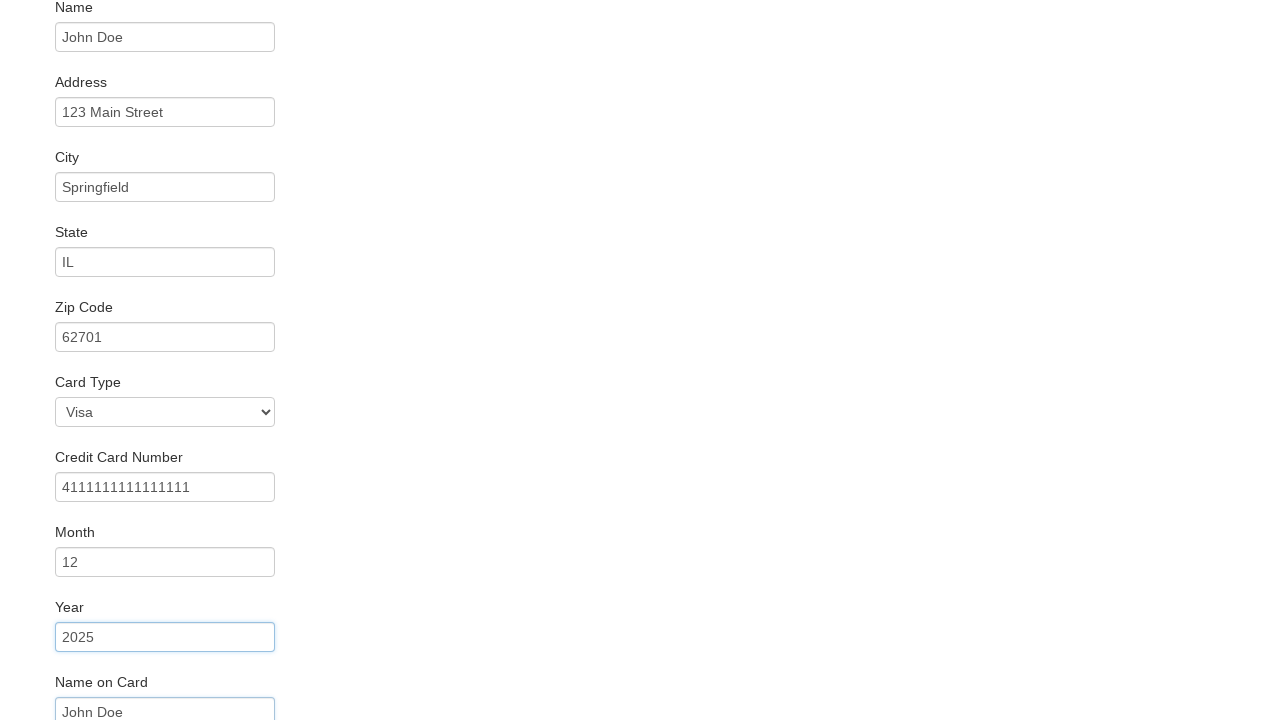

Clicked Purchase Flight button at (118, 685) on input[type='submit']
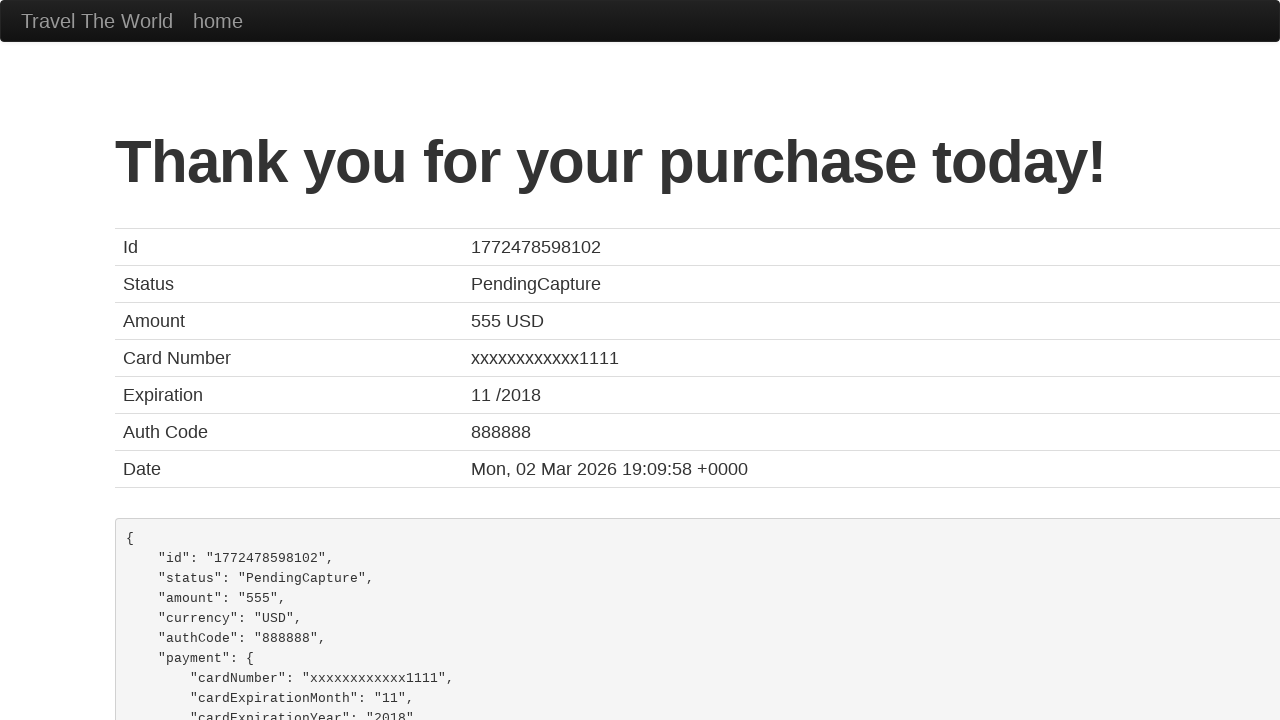

Confirmation page loaded - thank you message displayed
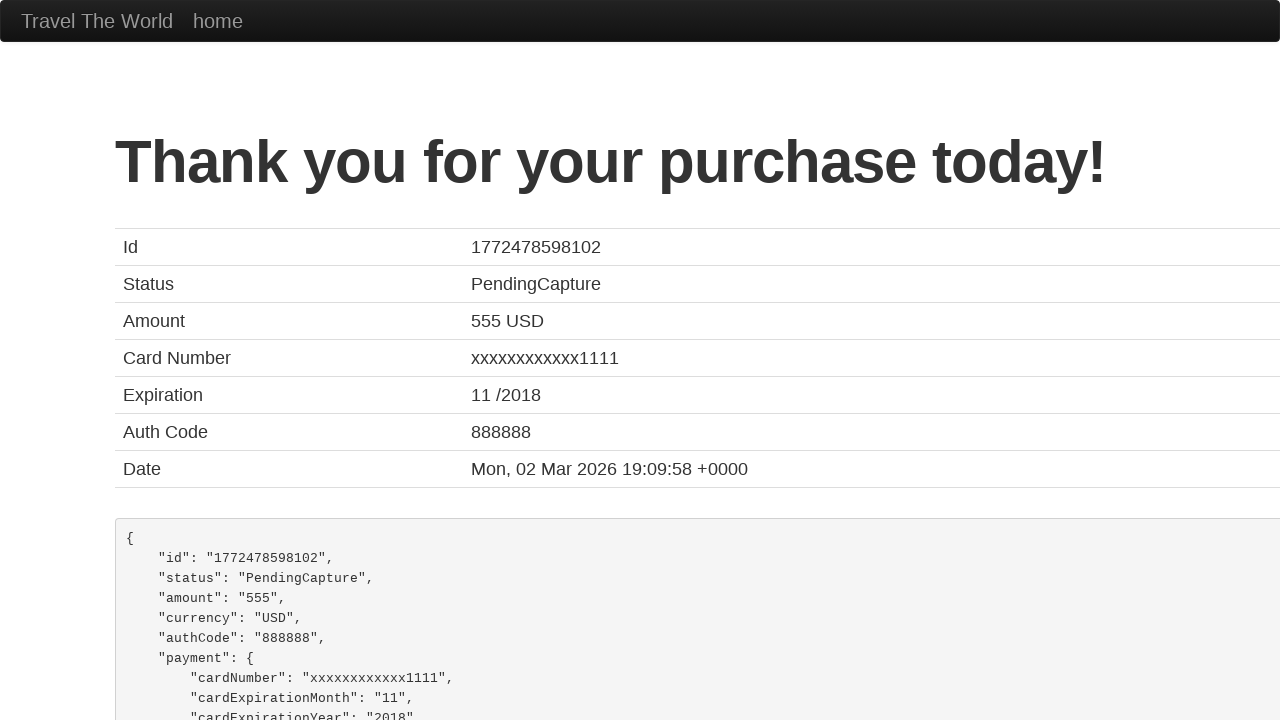

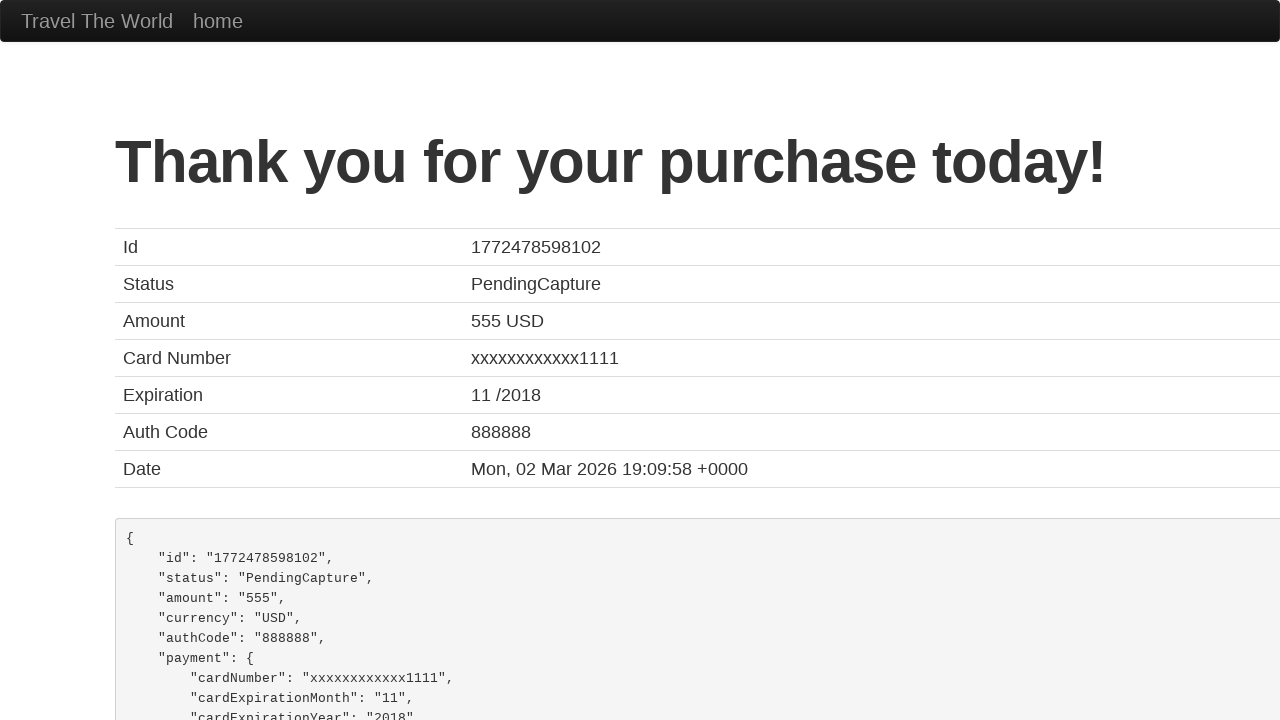